Tests applying multiple filters - Under $25 and Over $100 price filters together

Starting URL: https://shopify-eta-drab.vercel.app/#

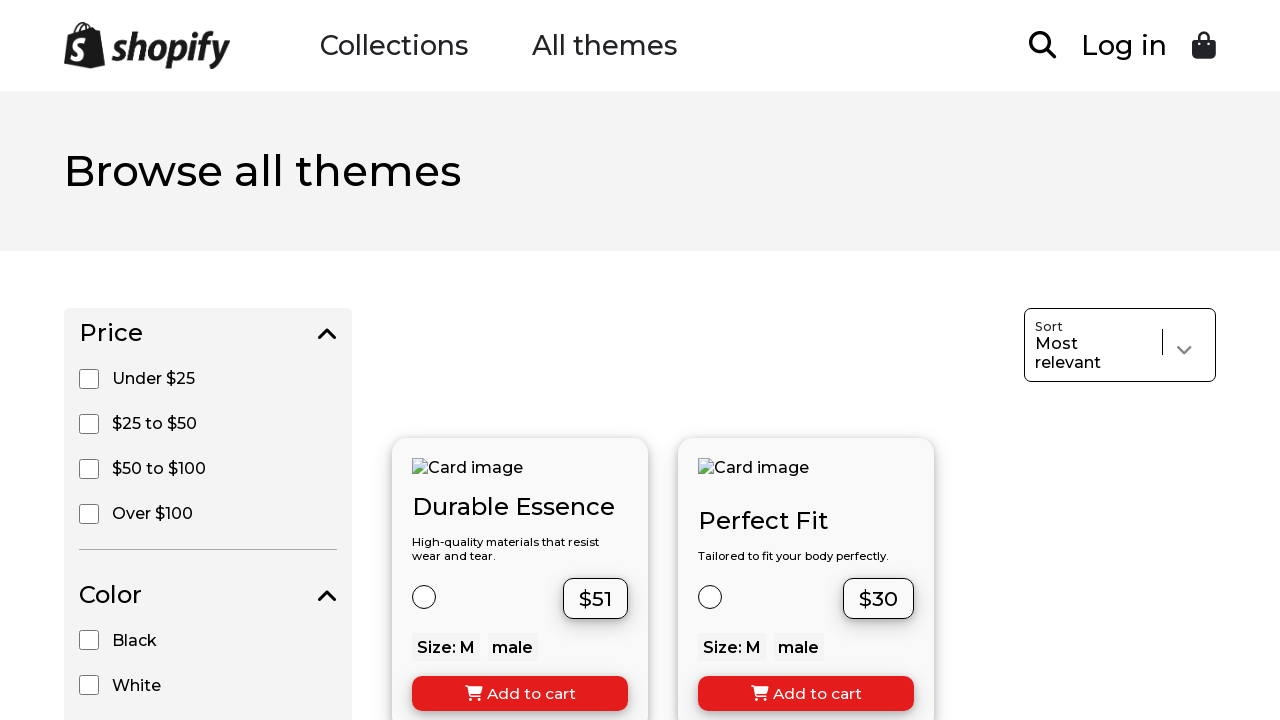

Clicked Under $25 price filter at (89, 379) on xpath=//input[@value='Under $25']
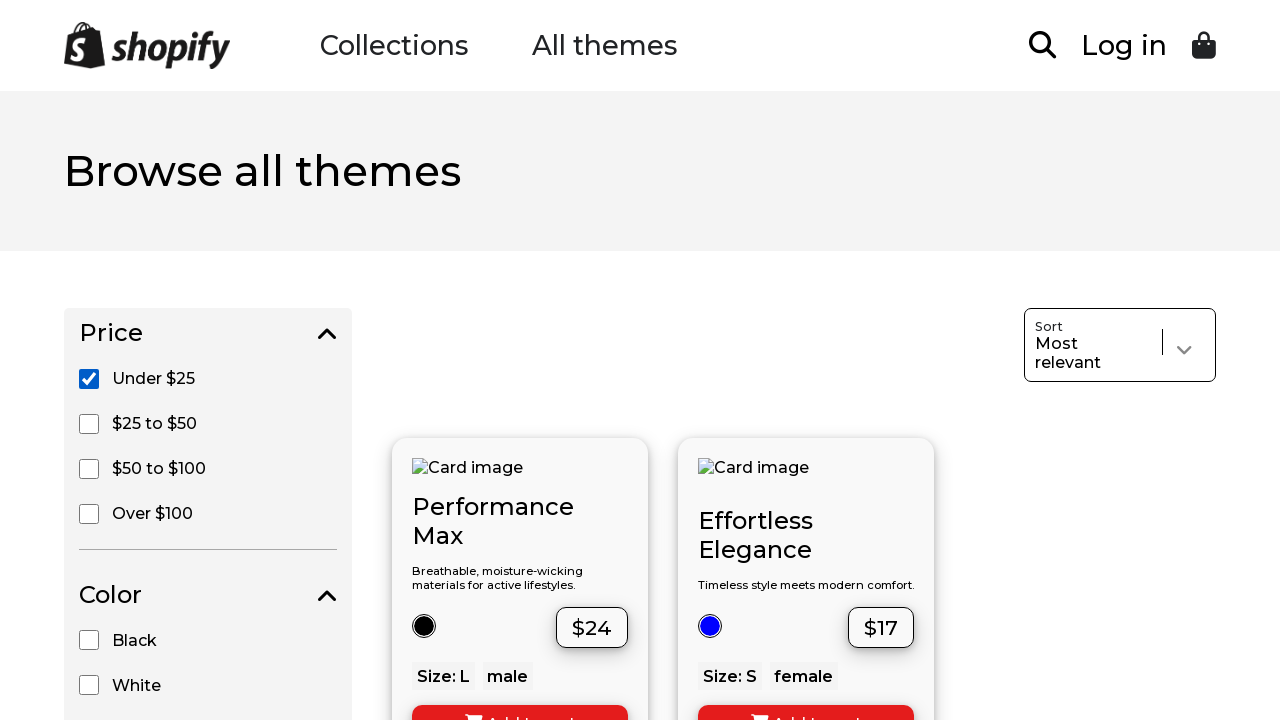

Clicked Over $100 price filter at (89, 514) on xpath=//input[@value='Over $100']
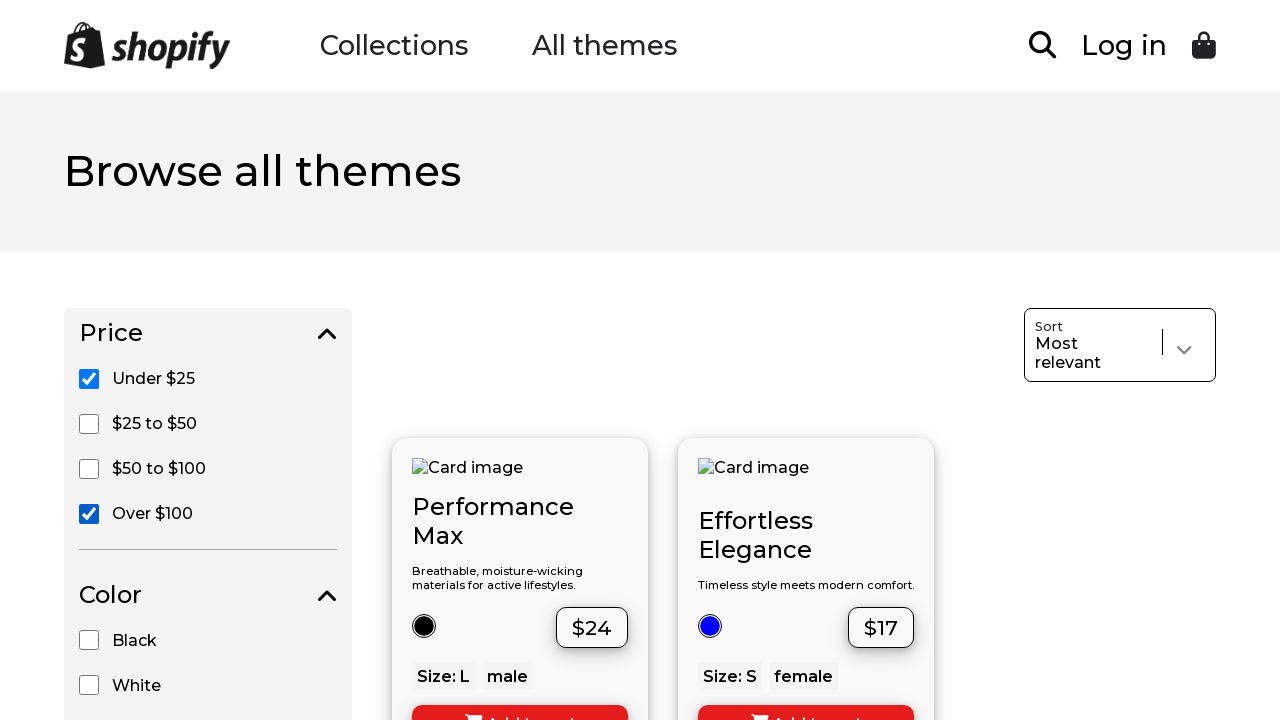

Filtered products loaded with both Under $25 and Over $100 price filters applied
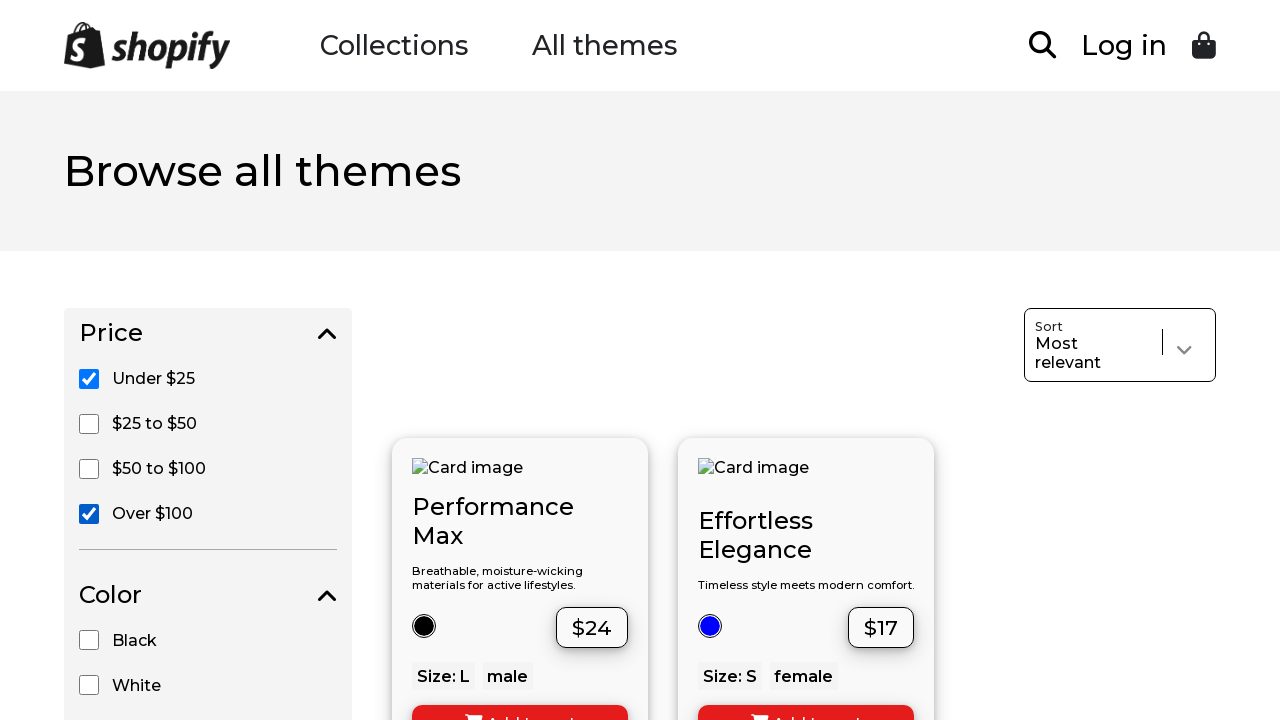

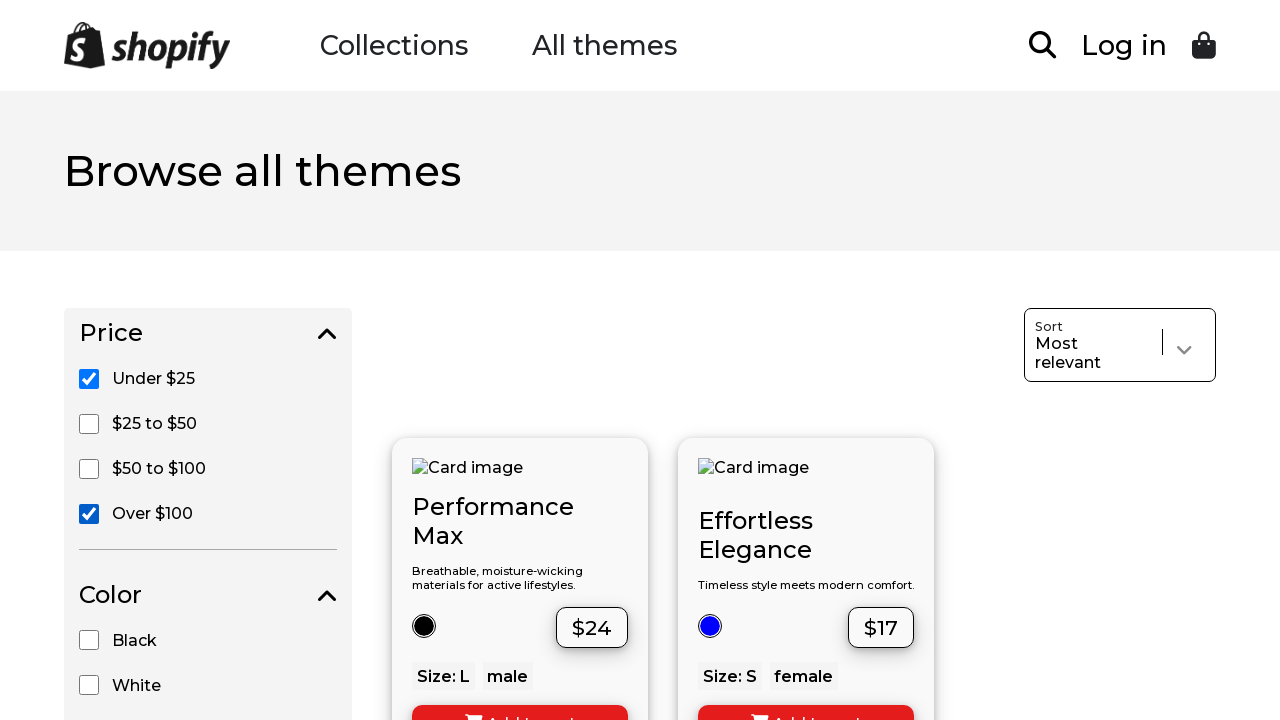